Tests the newsletter signup form by filling in name, email, checking the checkbox, and submitting the form

Starting URL: https://www.alternative-energies.net/

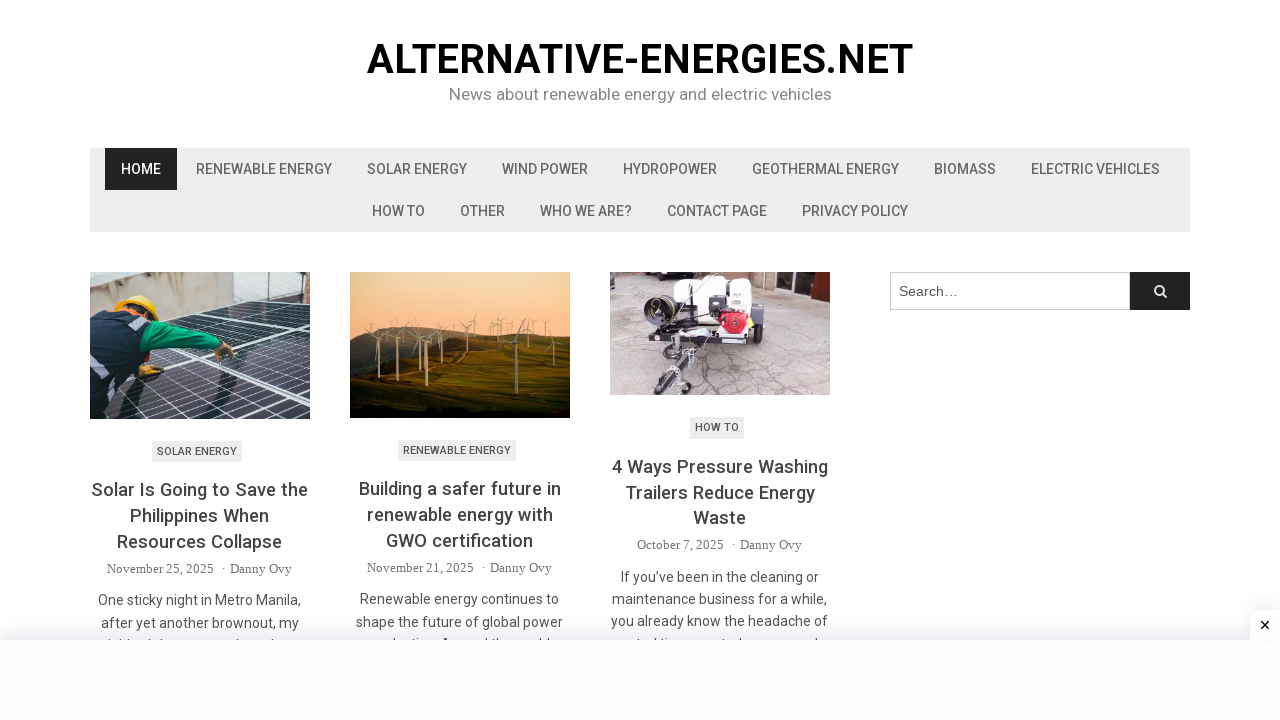

Clicked on Contact Page link at (717, 211) on xpath=//a[text()='Contact Page']
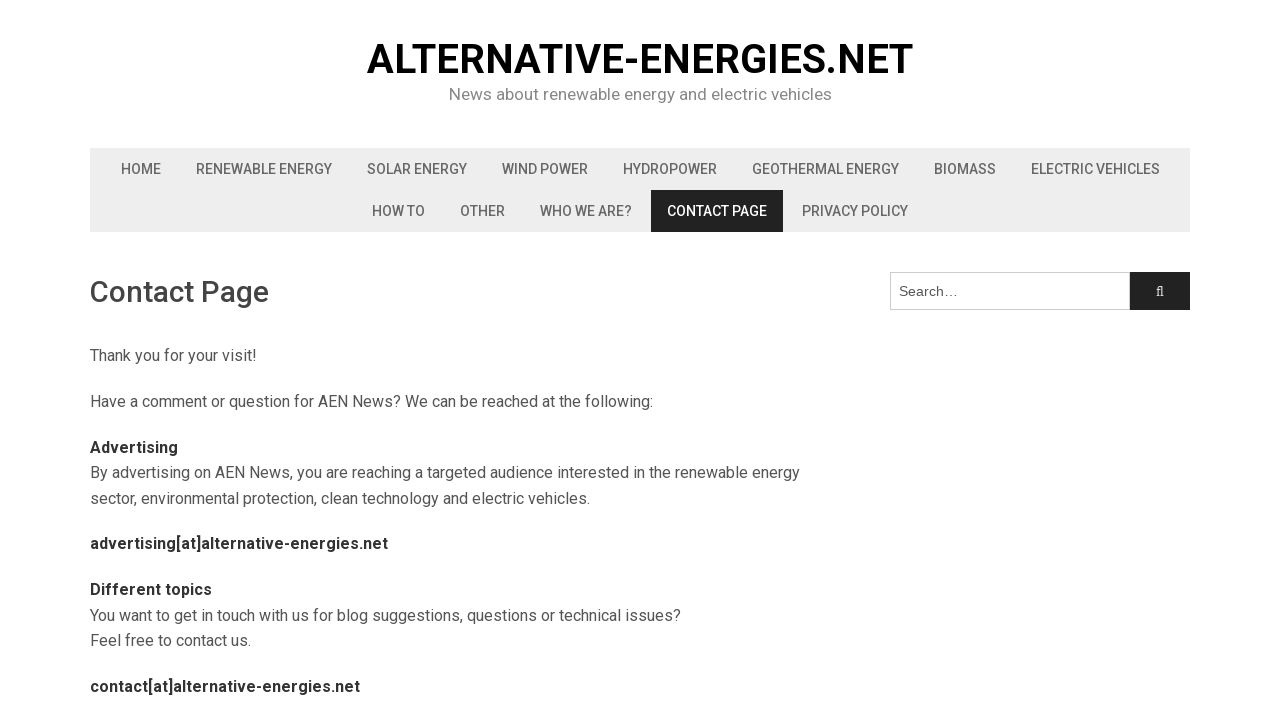

Filled name field with 'Roberto' on #optinforms-form1-name-field
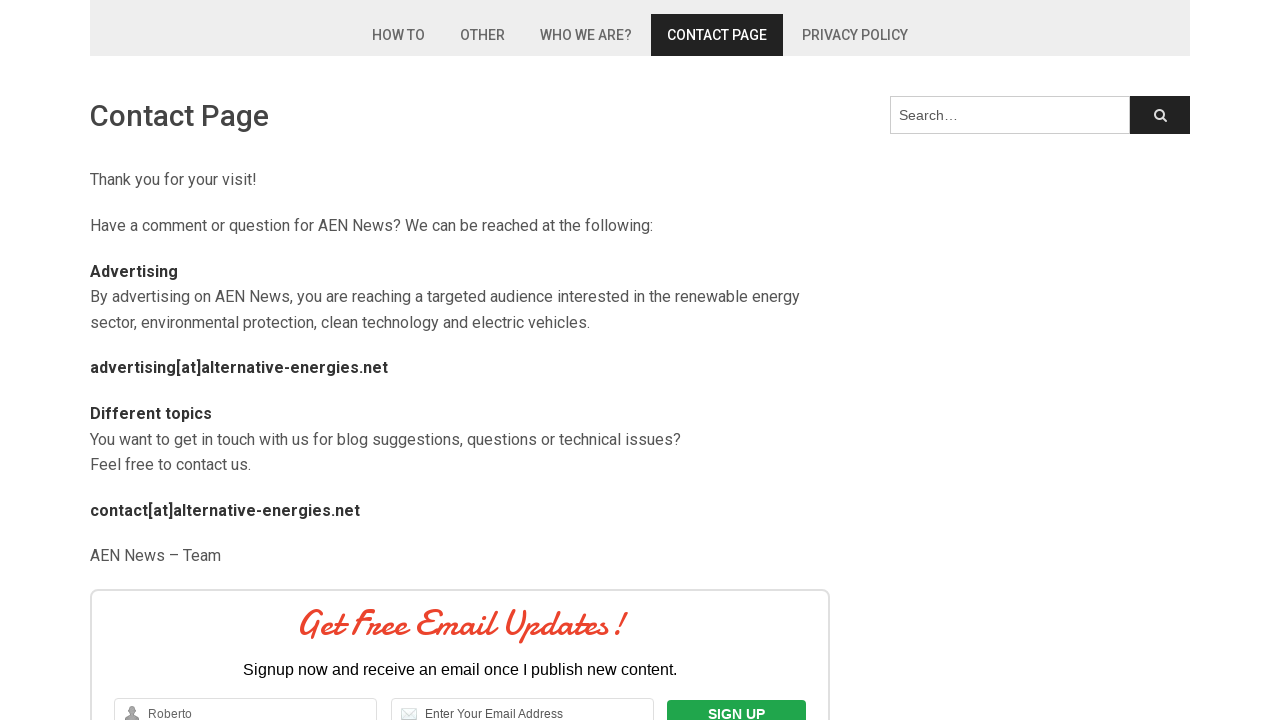

Filled email field with 'roberto.test2024@example.com' on #optinforms-form1-email-field
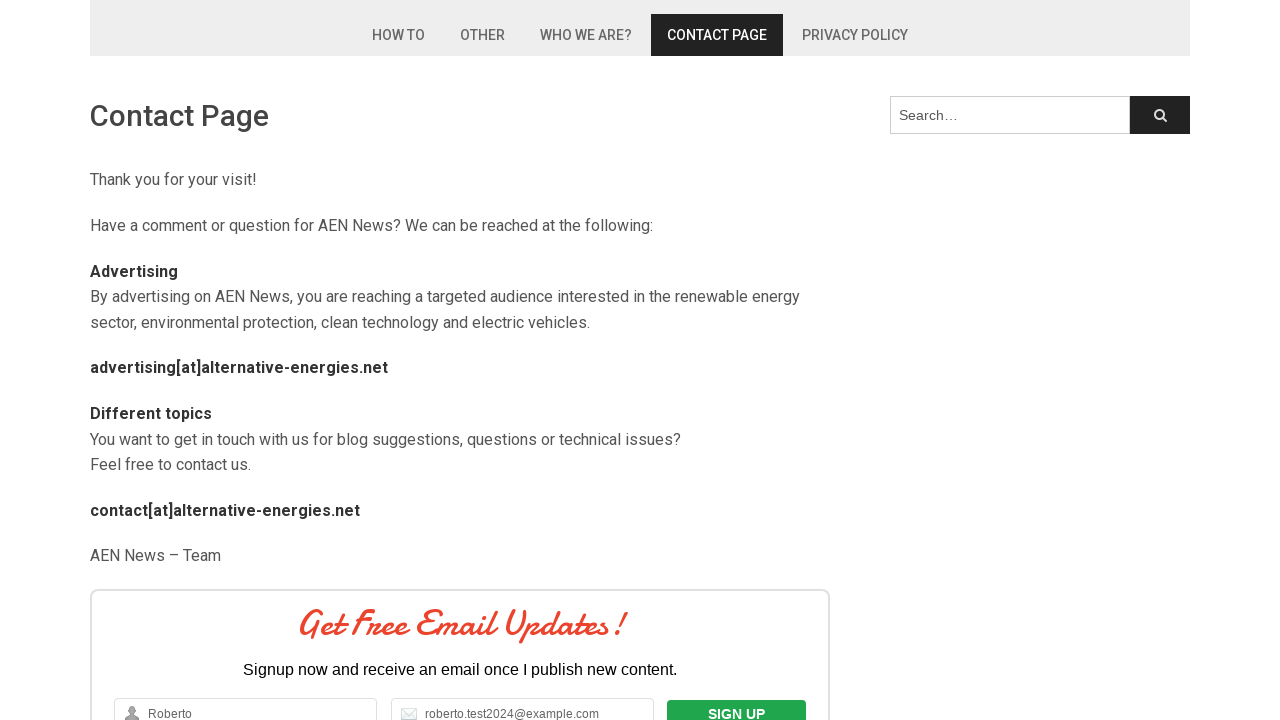

Clicked checkbox to agree to terms at (224, 360) on xpath=//input[@type='checkbox']
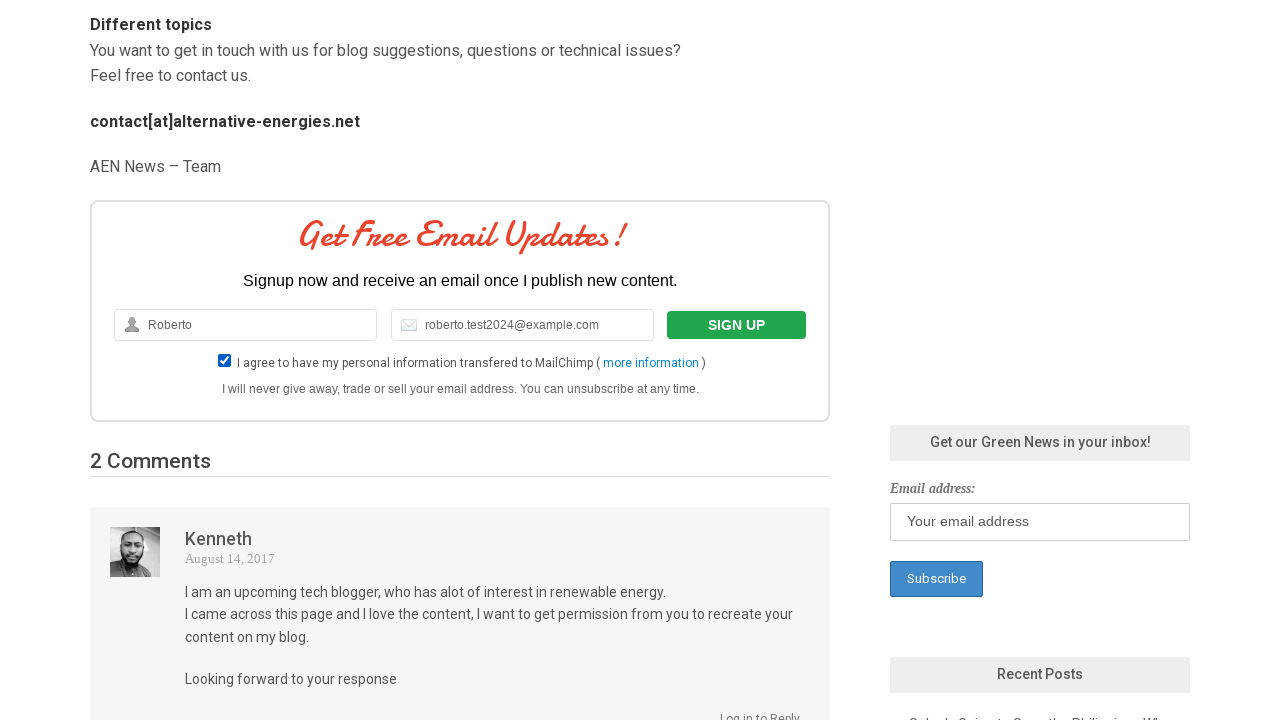

Clicked submit button to send newsletter signup at (737, 325) on #optinforms-form1-button
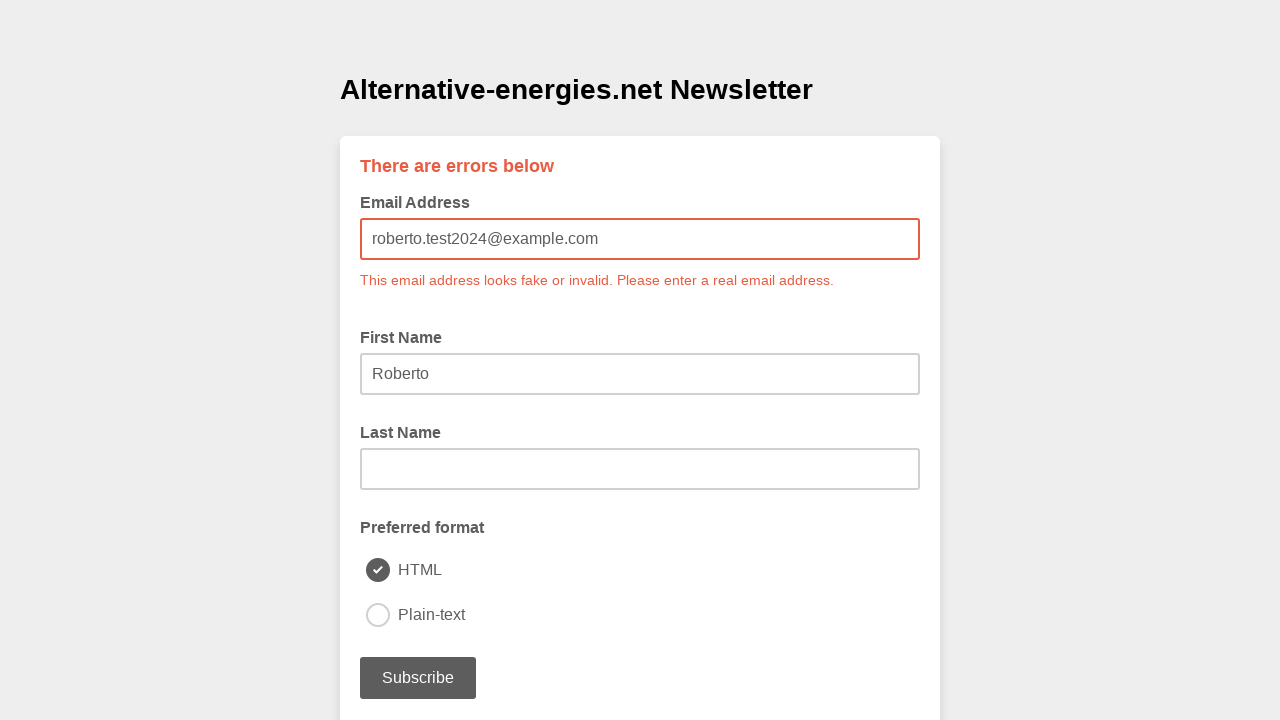

Waited for form submission to complete and network to idle
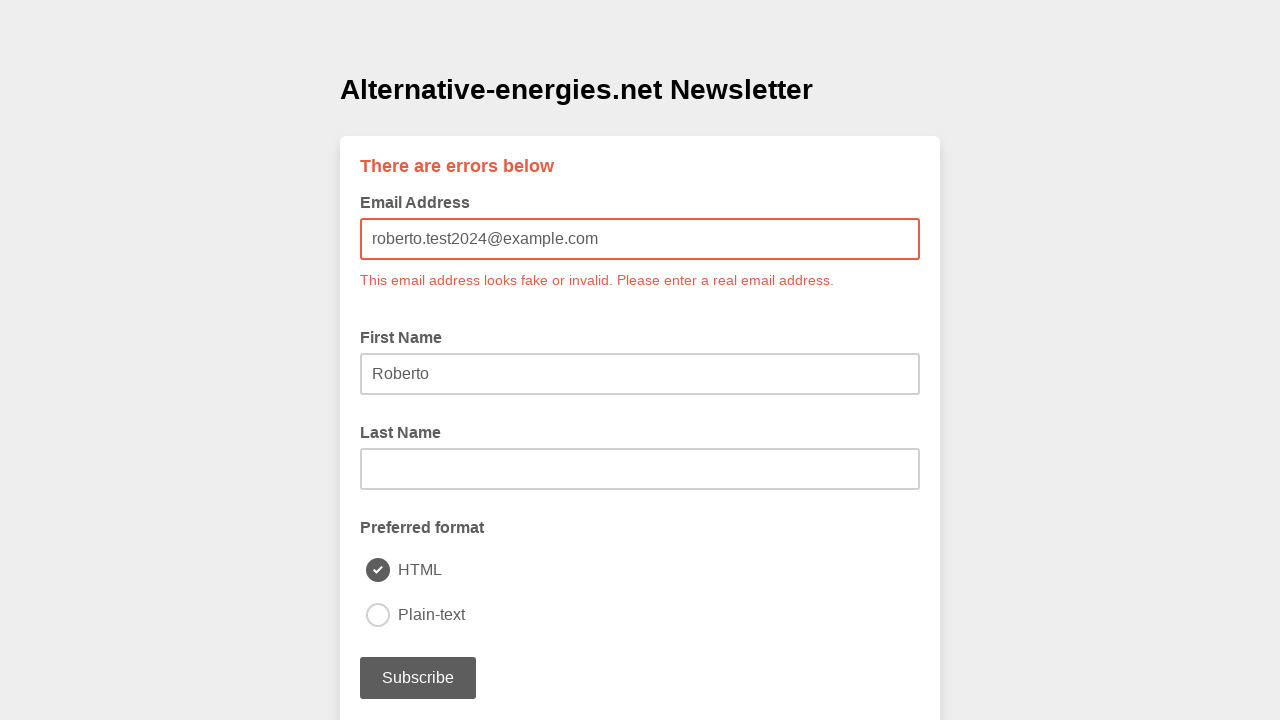

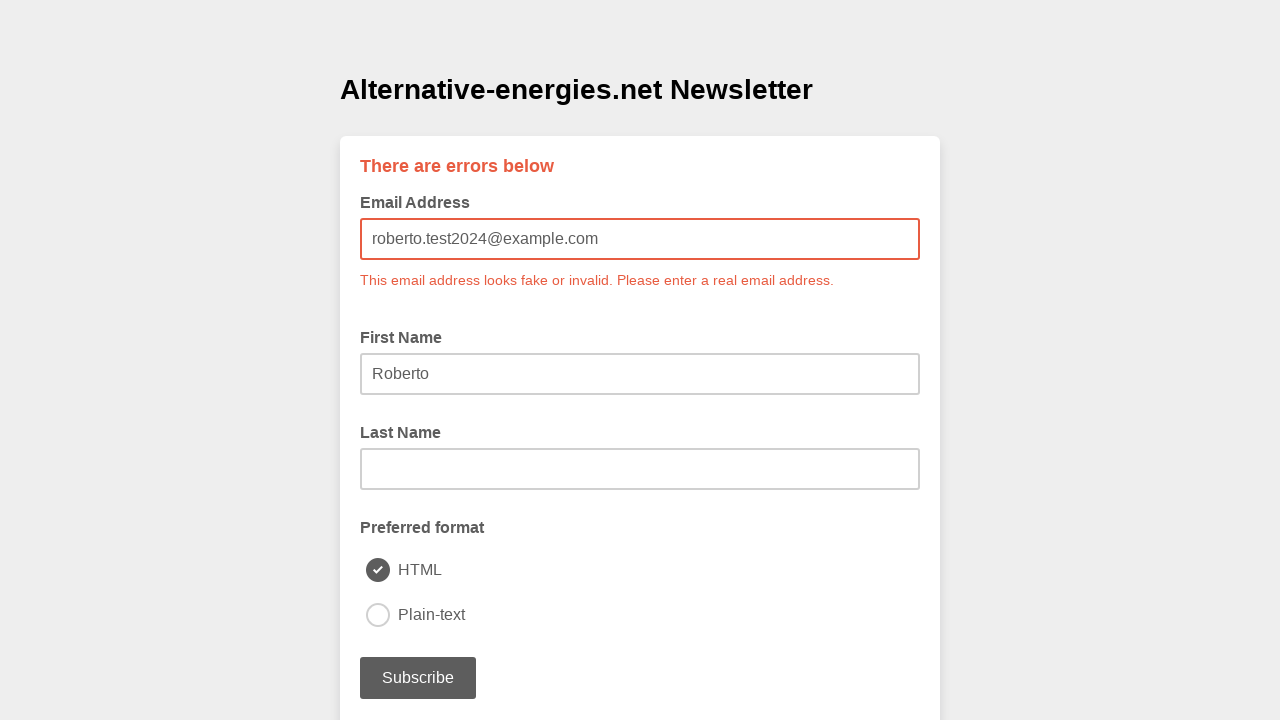